Tests W3Schools search functionality by searching for HTML Tutorial

Starting URL: https://www.w3schools.com/

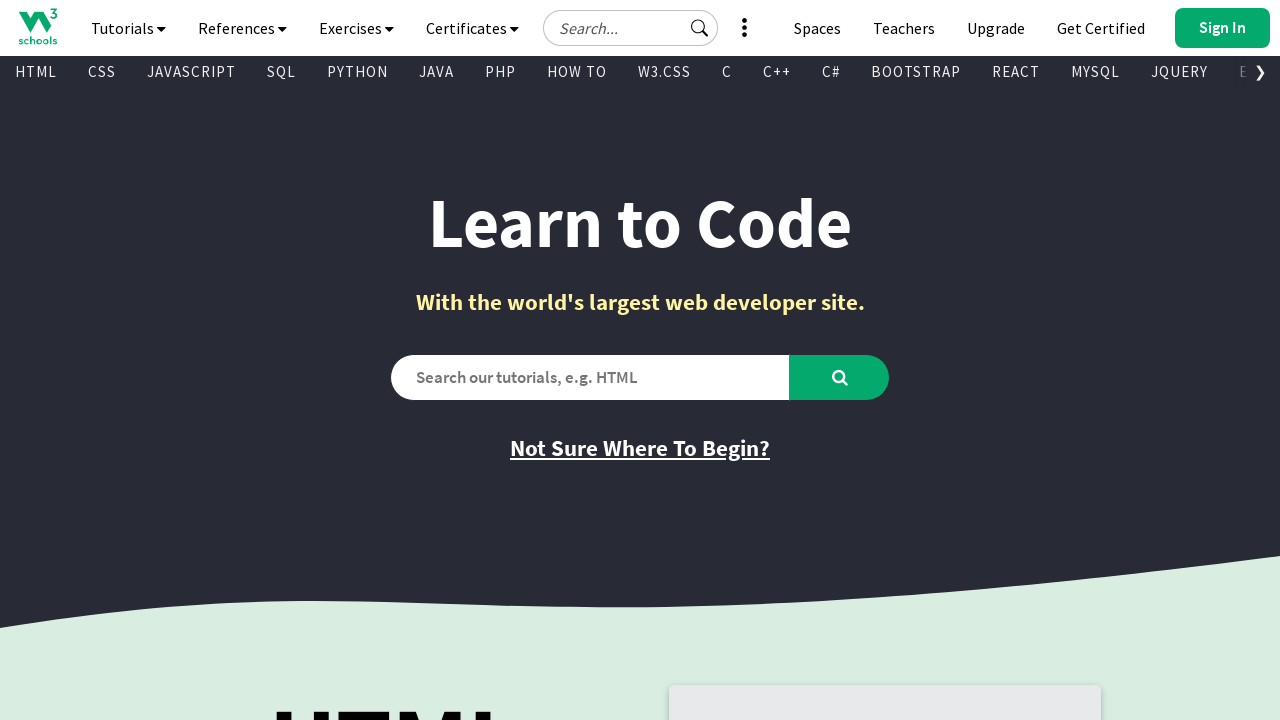

Verified initial page title is 'W3Schools Online Web Tutorials'
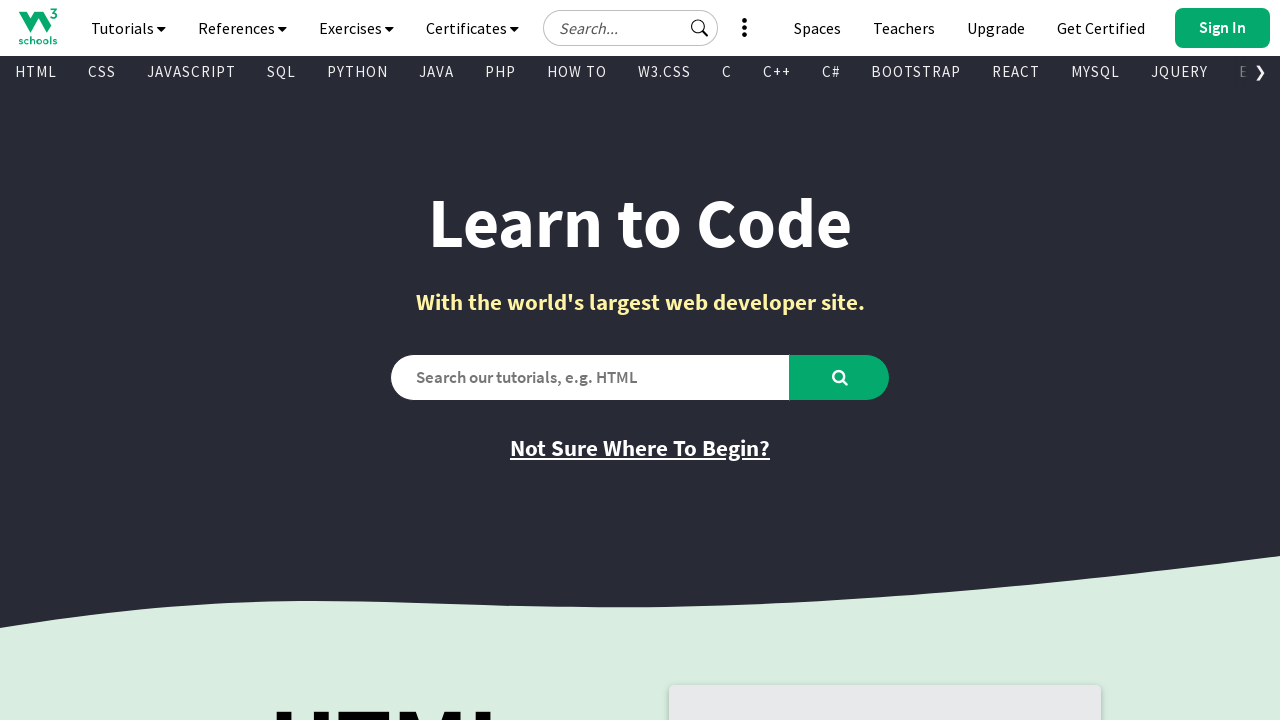

Filled search box with 'HTML Tutorial' on #search2
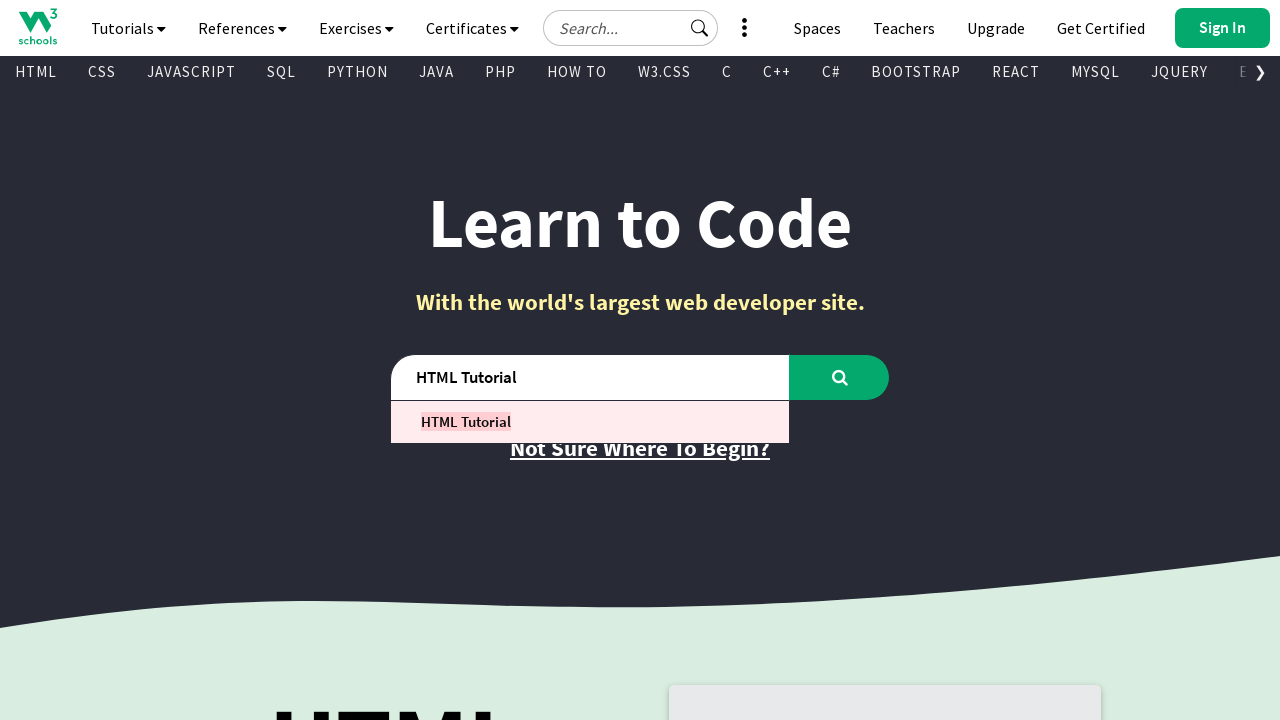

Clicked search button at (840, 377) on #learntocode_searchbtn
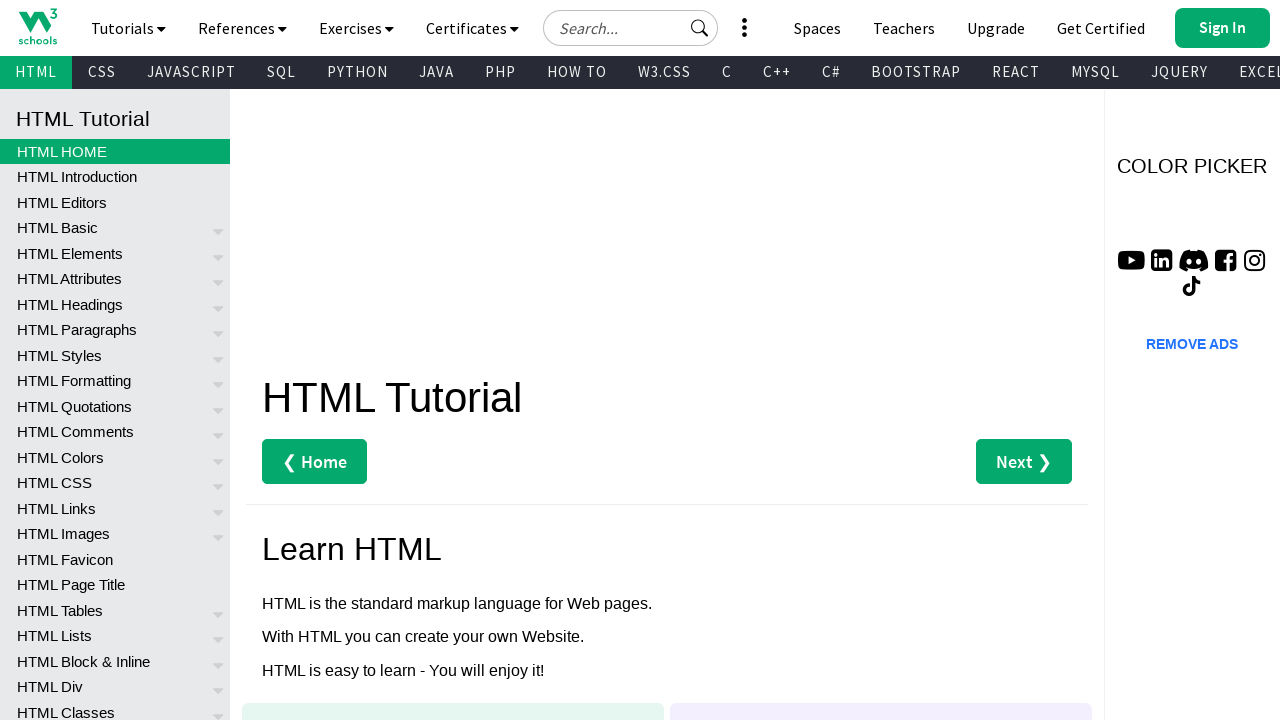

Waited for page to load completely
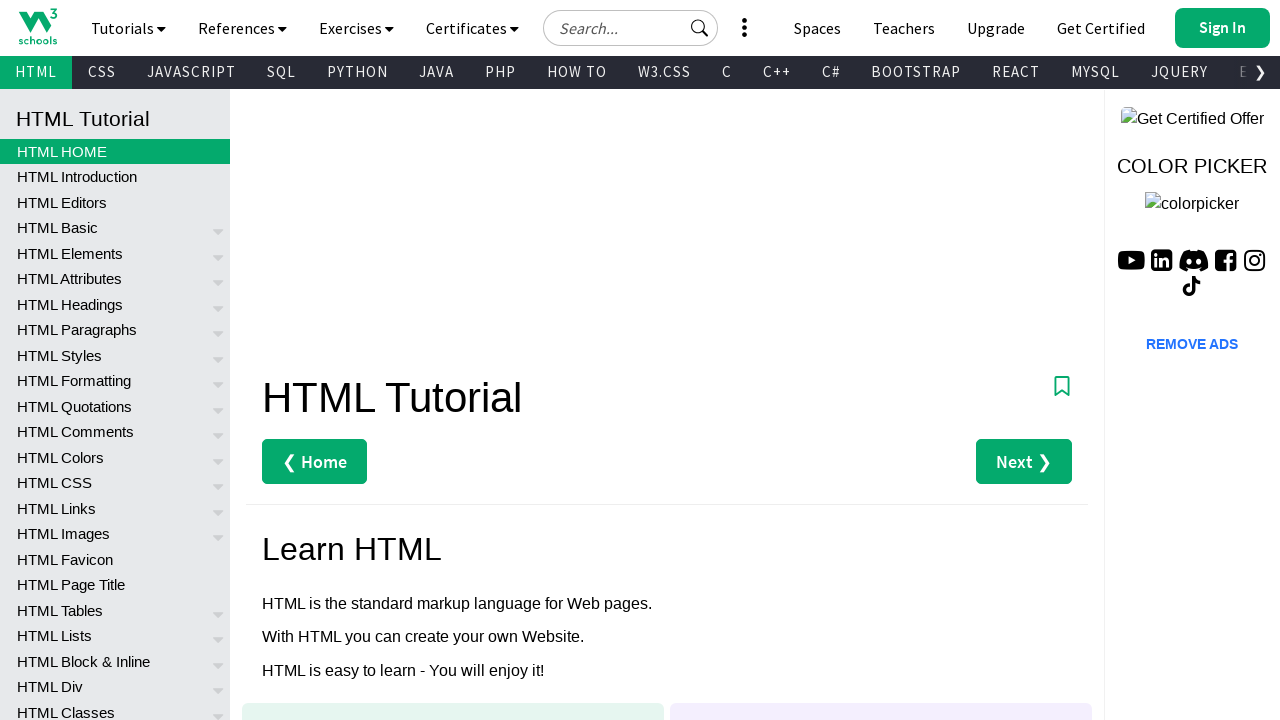

Verified page title is 'HTML Tutorial'
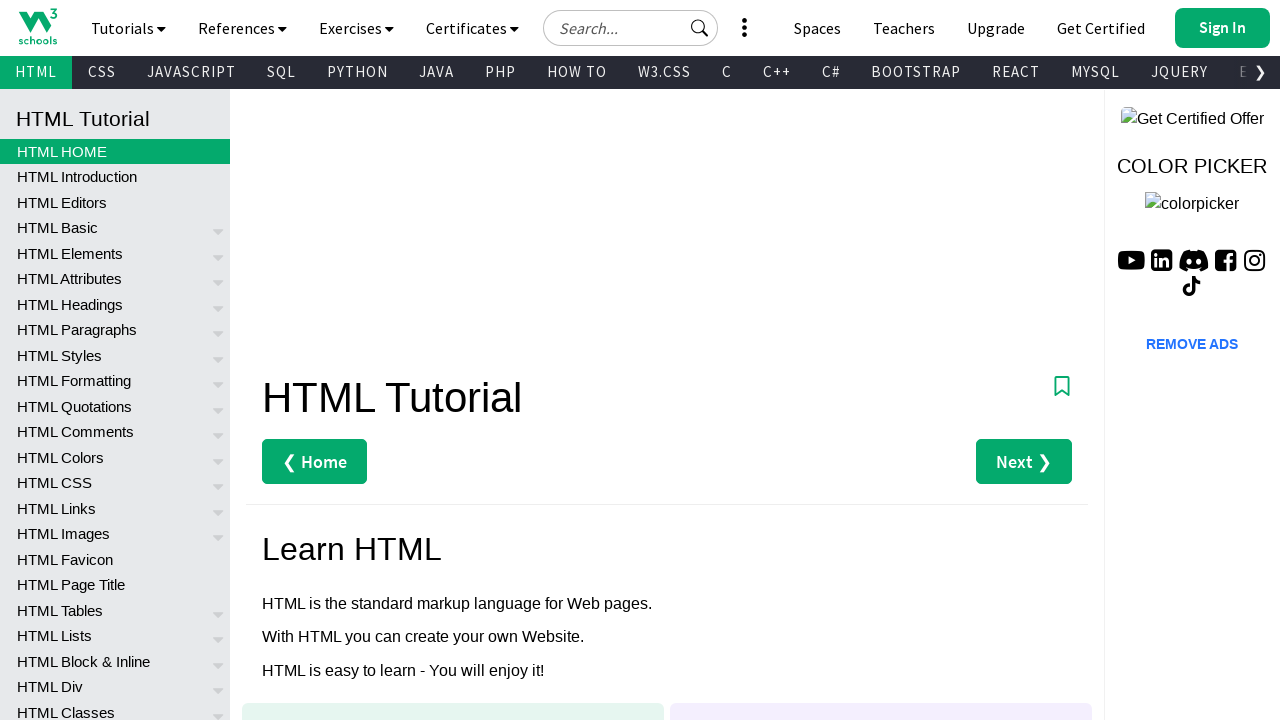

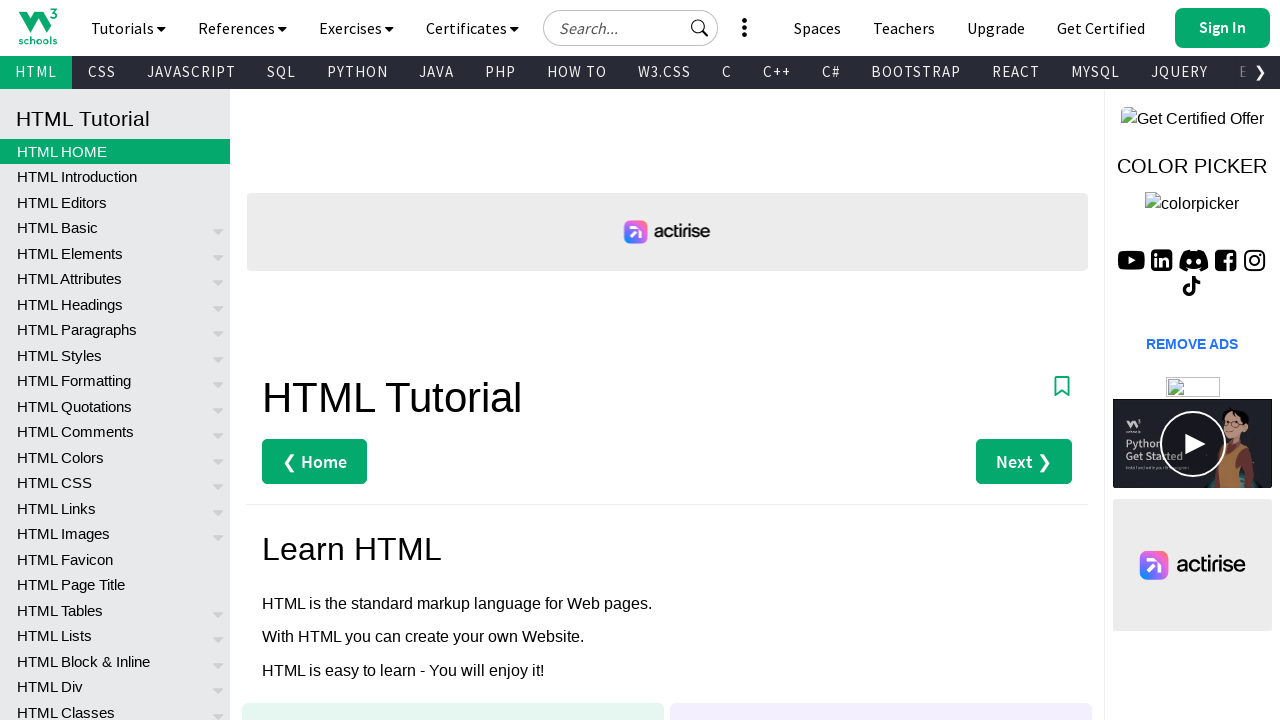